Navigates to example.com, finds the first anchor element on the page, and clicks it to navigate to the linked page.

Starting URL: https://example.com

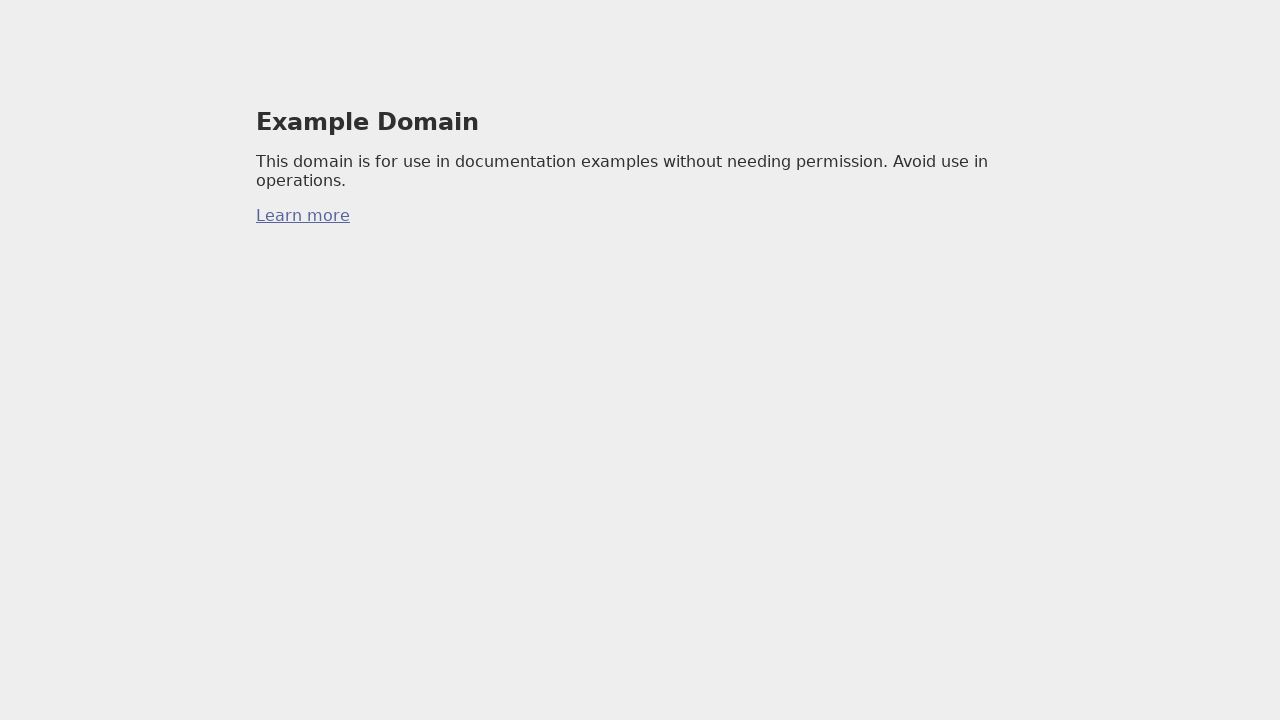

Navigated to https://example.com
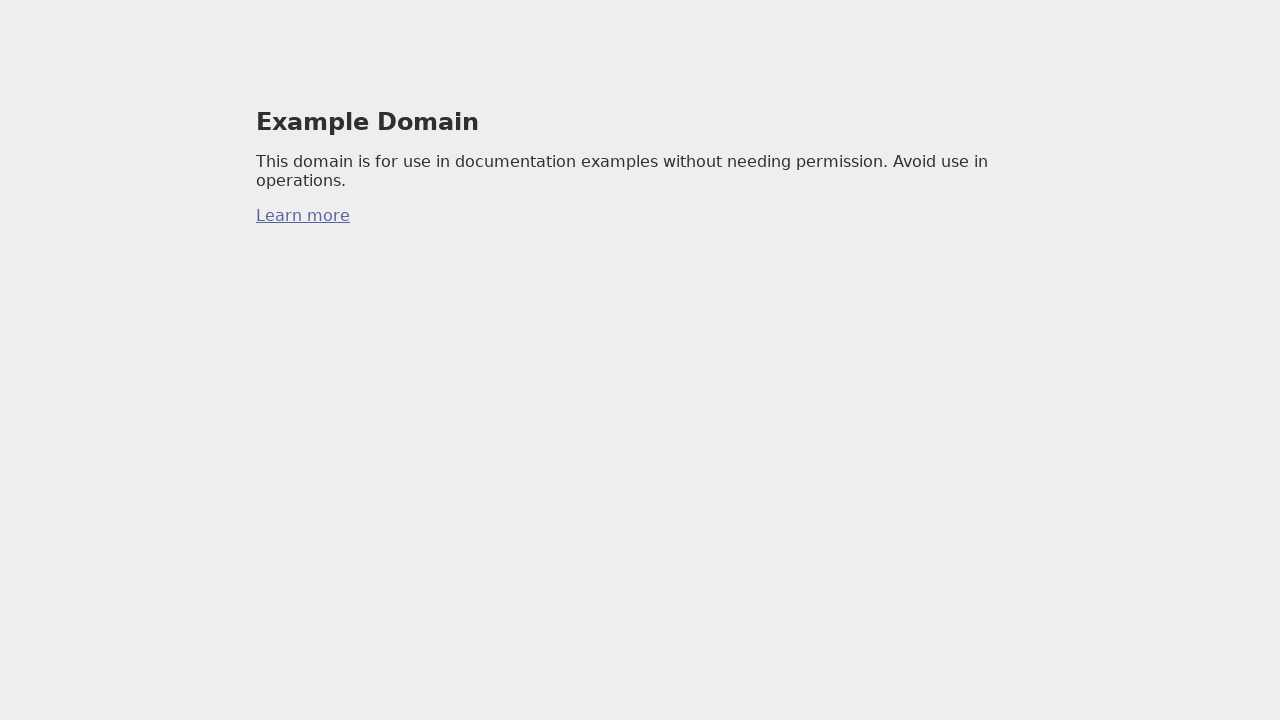

Found the first anchor element on the page
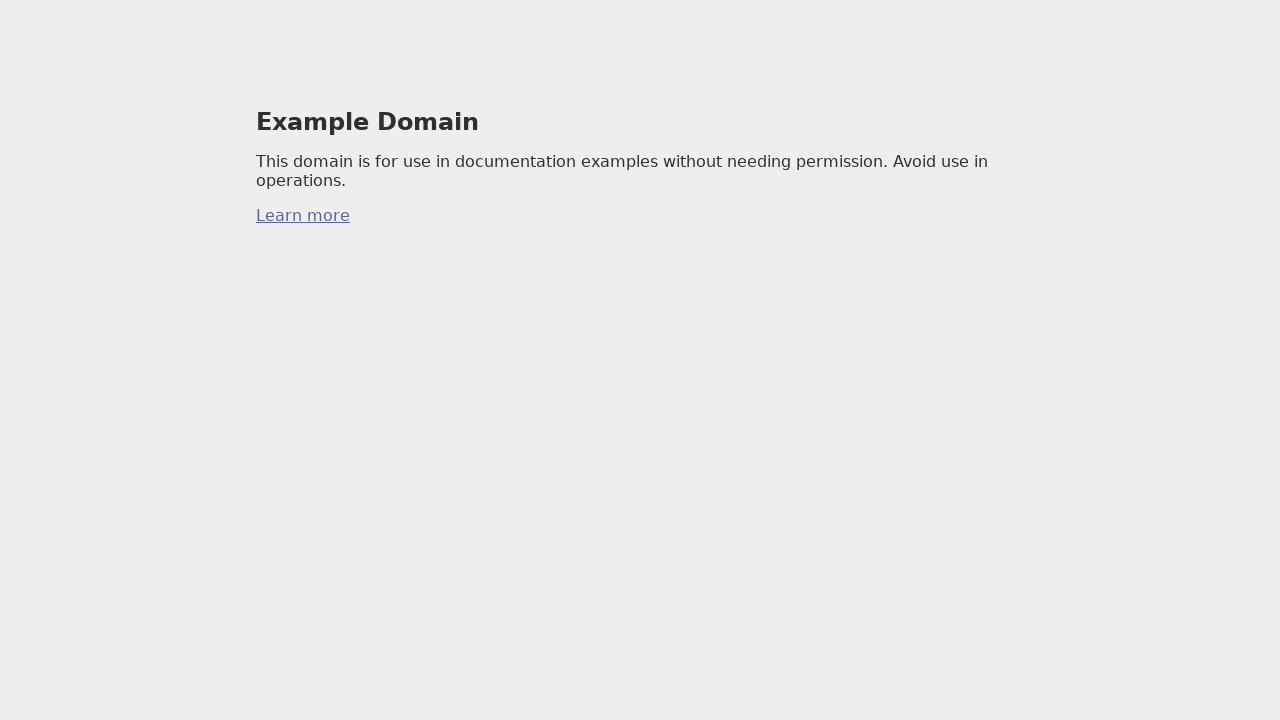

Clicked the first anchor element to navigate
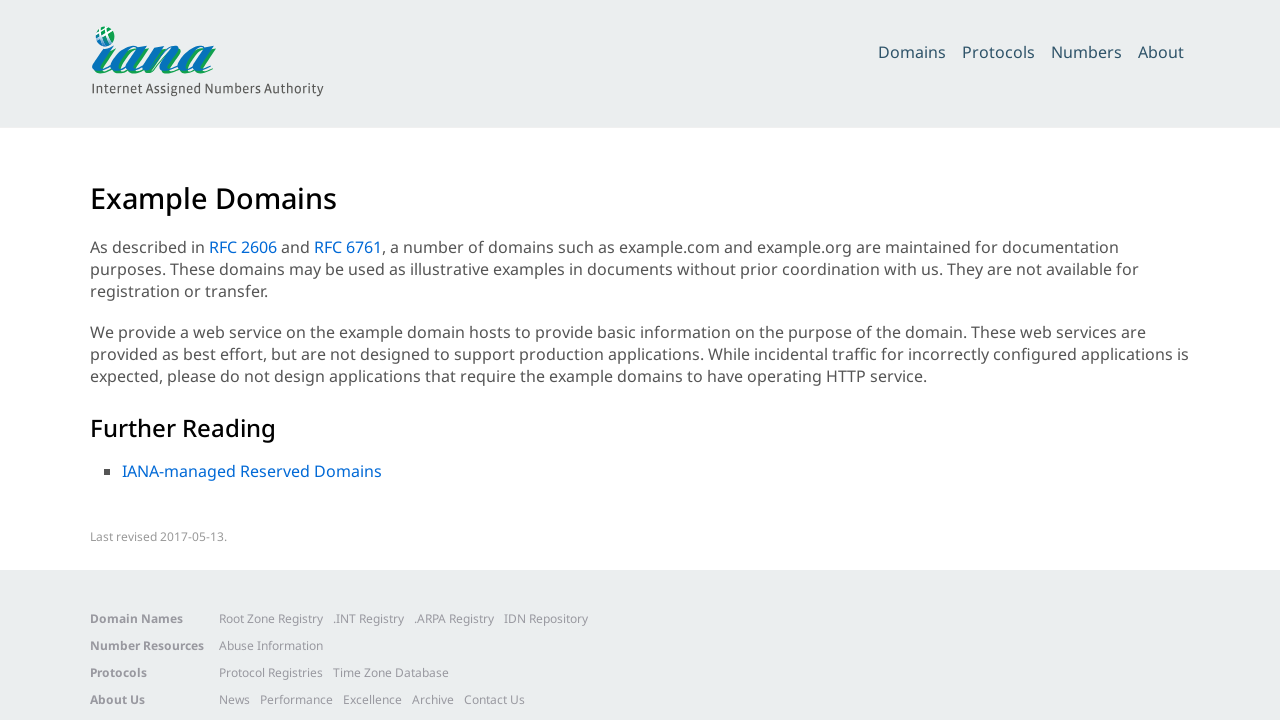

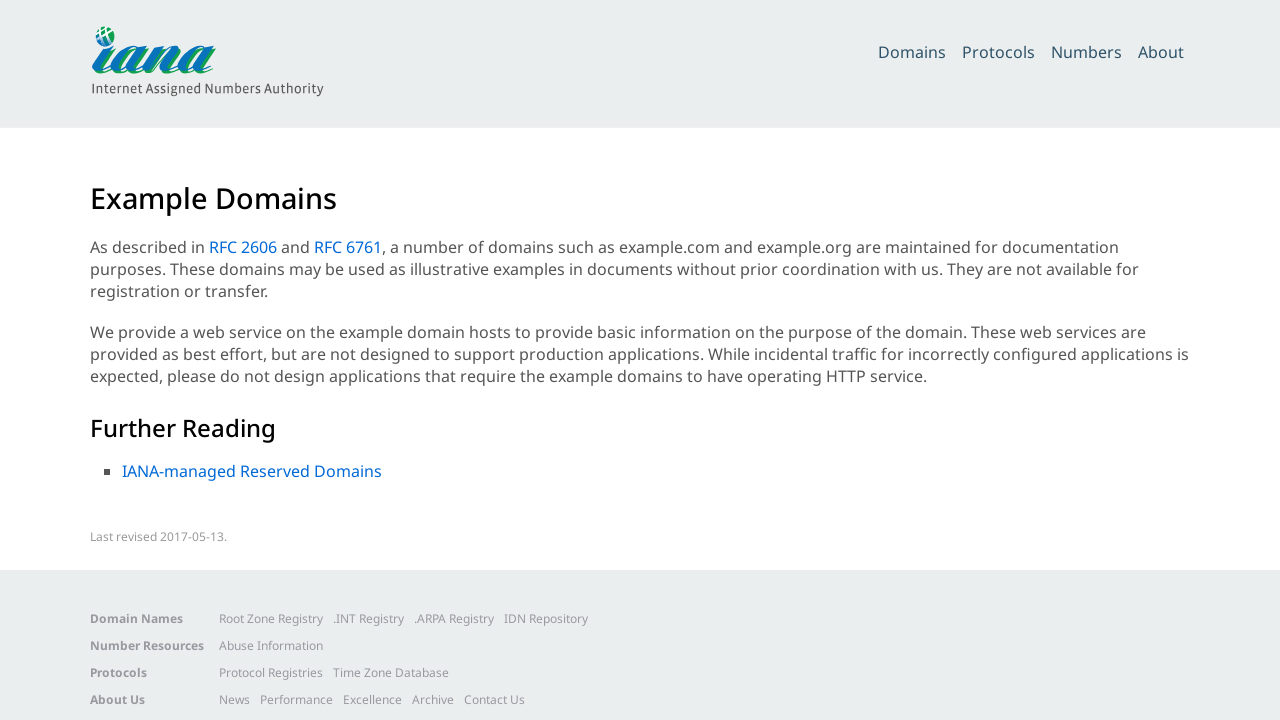